Tests drag and drop functionality by dragging an element and dropping it onto a target droppable area on the jQuery UI demo page

Starting URL: http://jqueryui.com/resources/demos/droppable/default.html

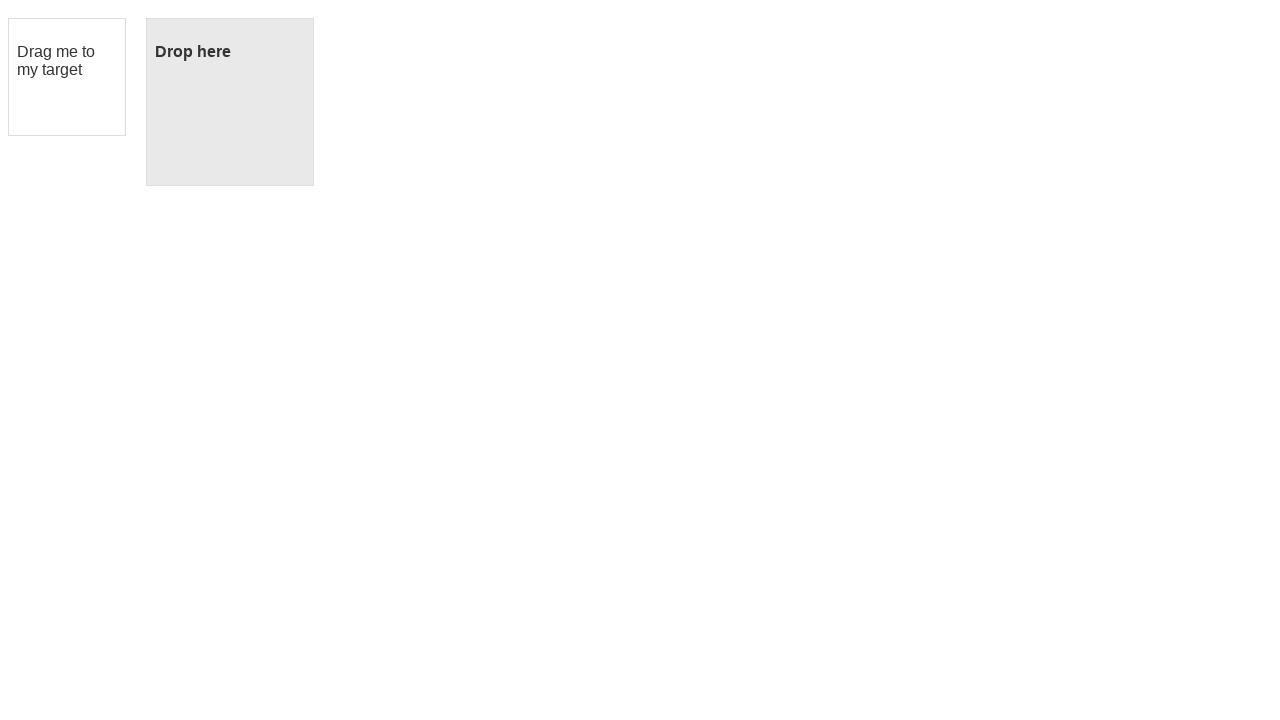

Located draggable element with ID 'draggable'
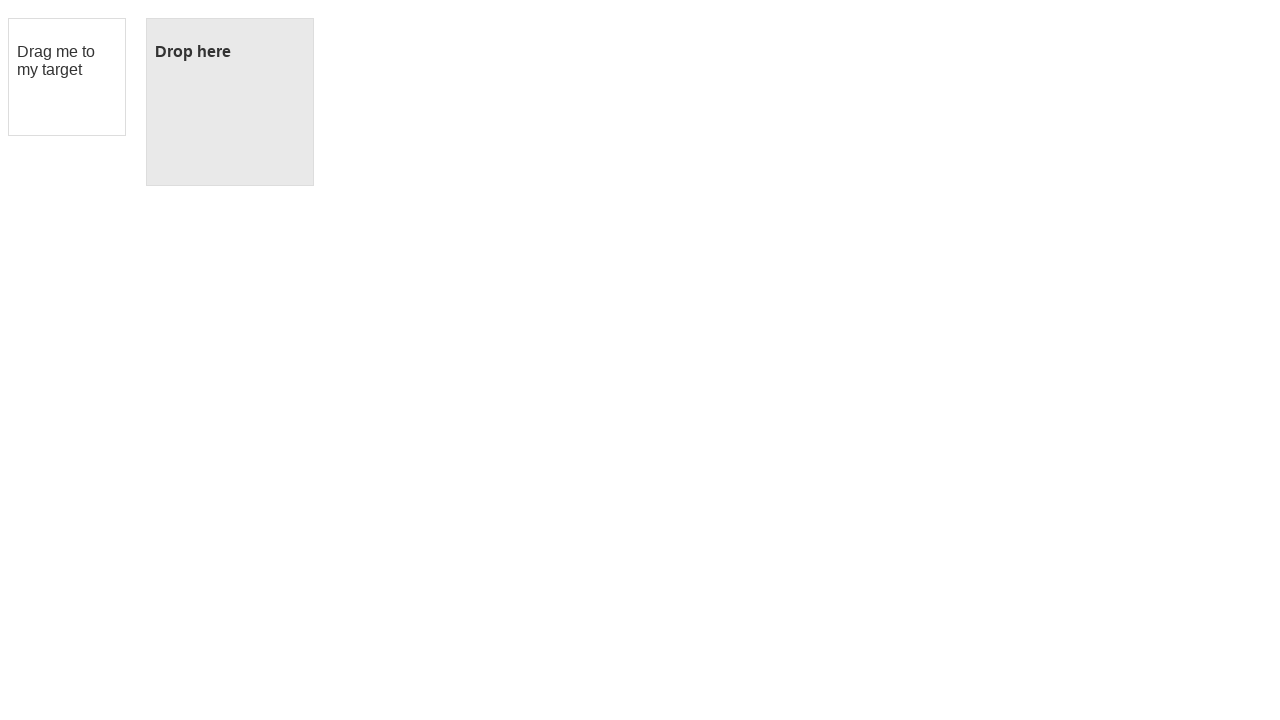

Located droppable target element with ID 'droppable'
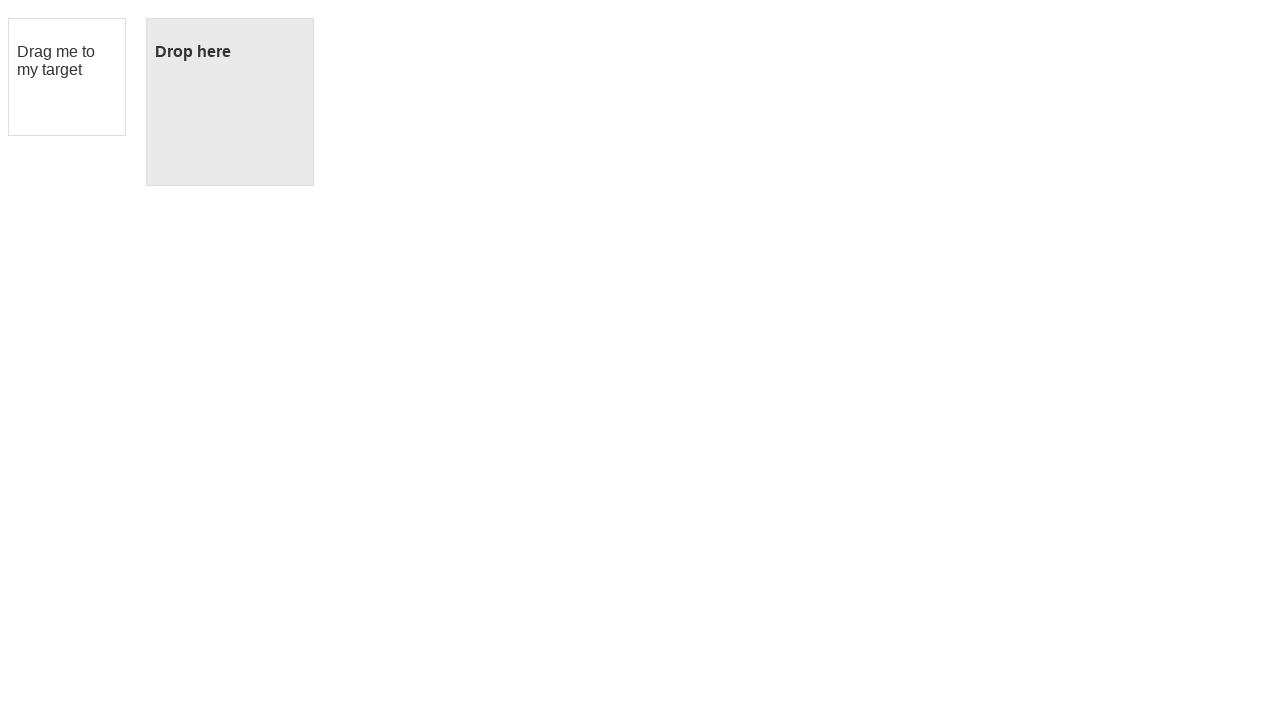

Waited for draggable element to be visible
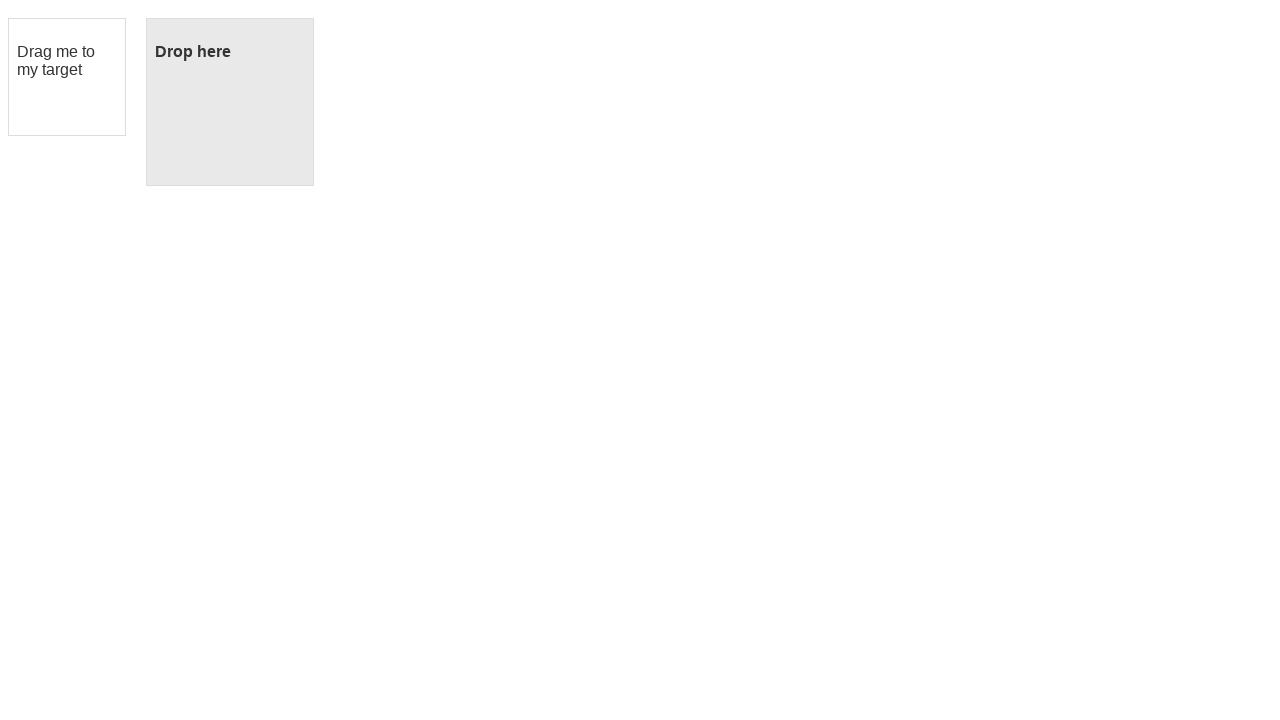

Waited for droppable element to be visible
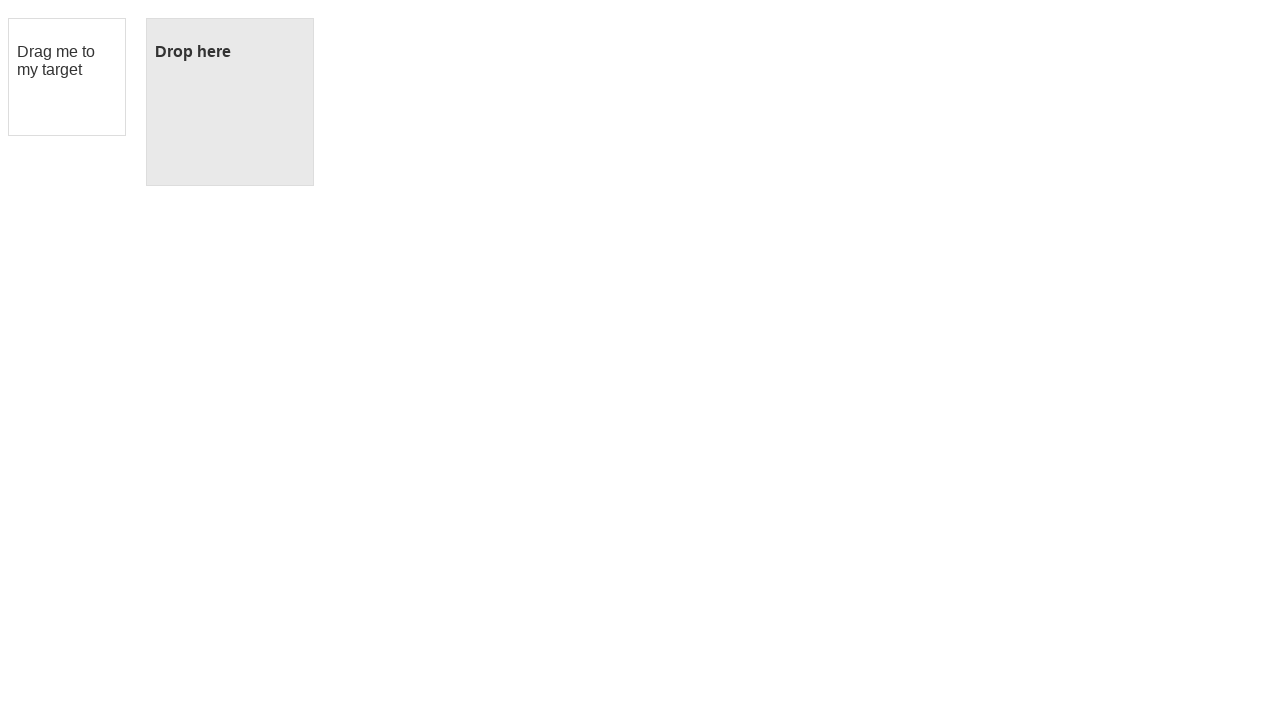

Dragged draggable element onto droppable target area at (230, 102)
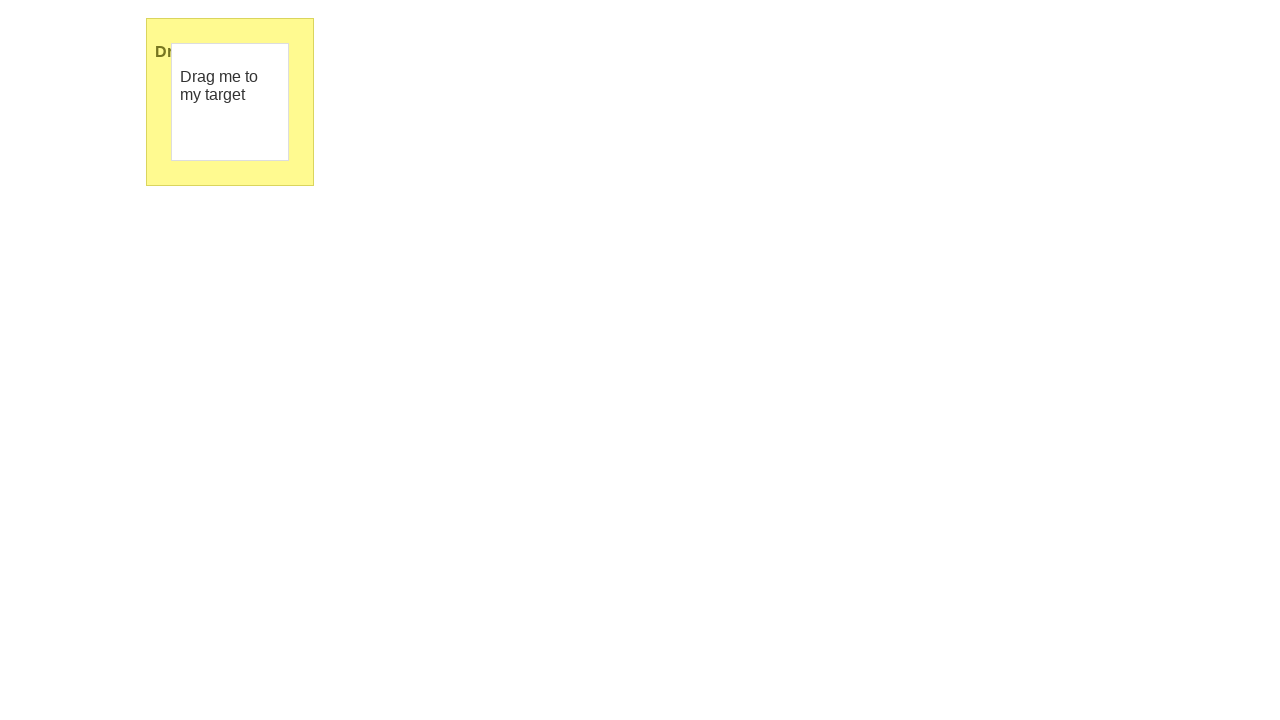

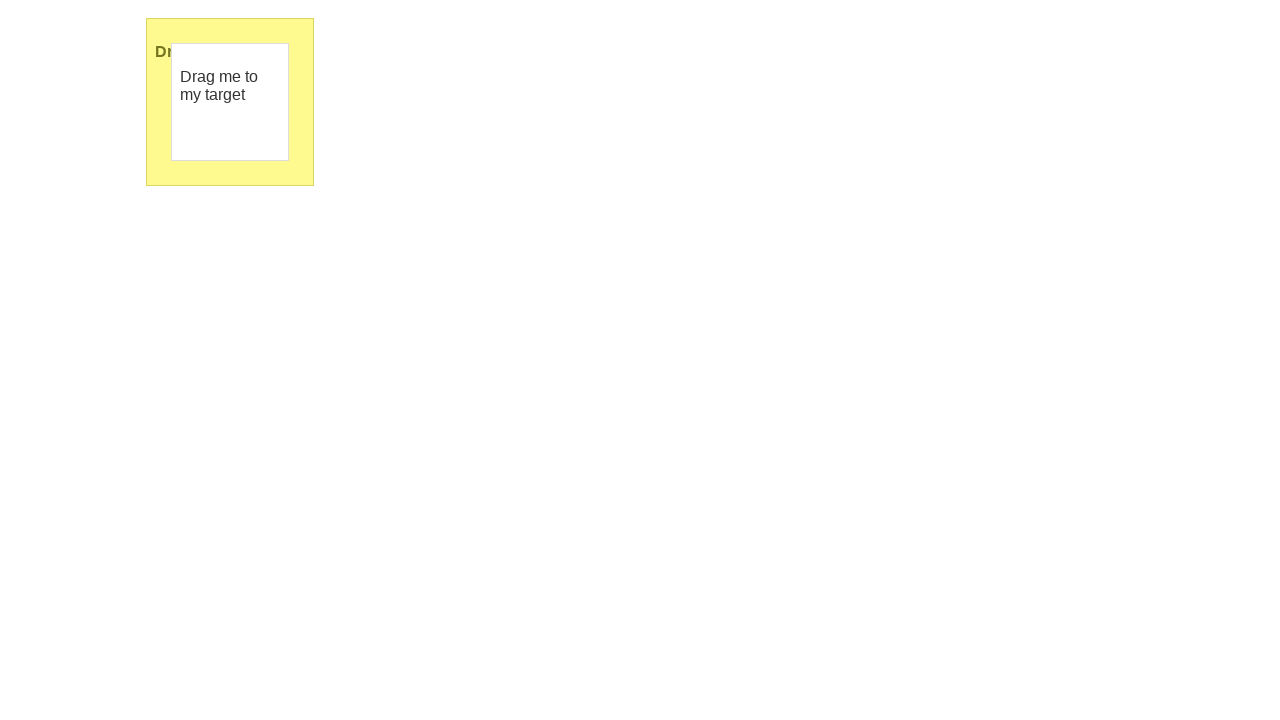